Navigates to the Form Authentication page and verifies the page title

Starting URL: https://the-internet.herokuapp.com/

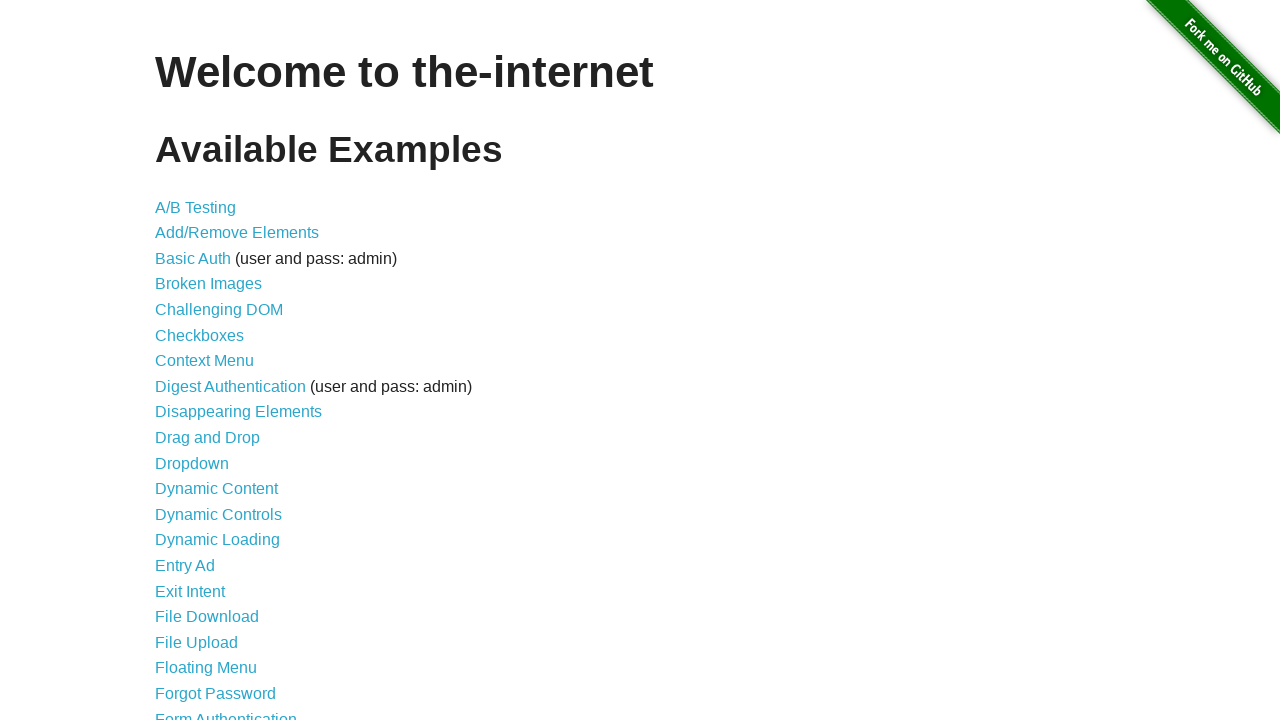

Clicked on Form Authentication link at (226, 712) on text=Form Authentication
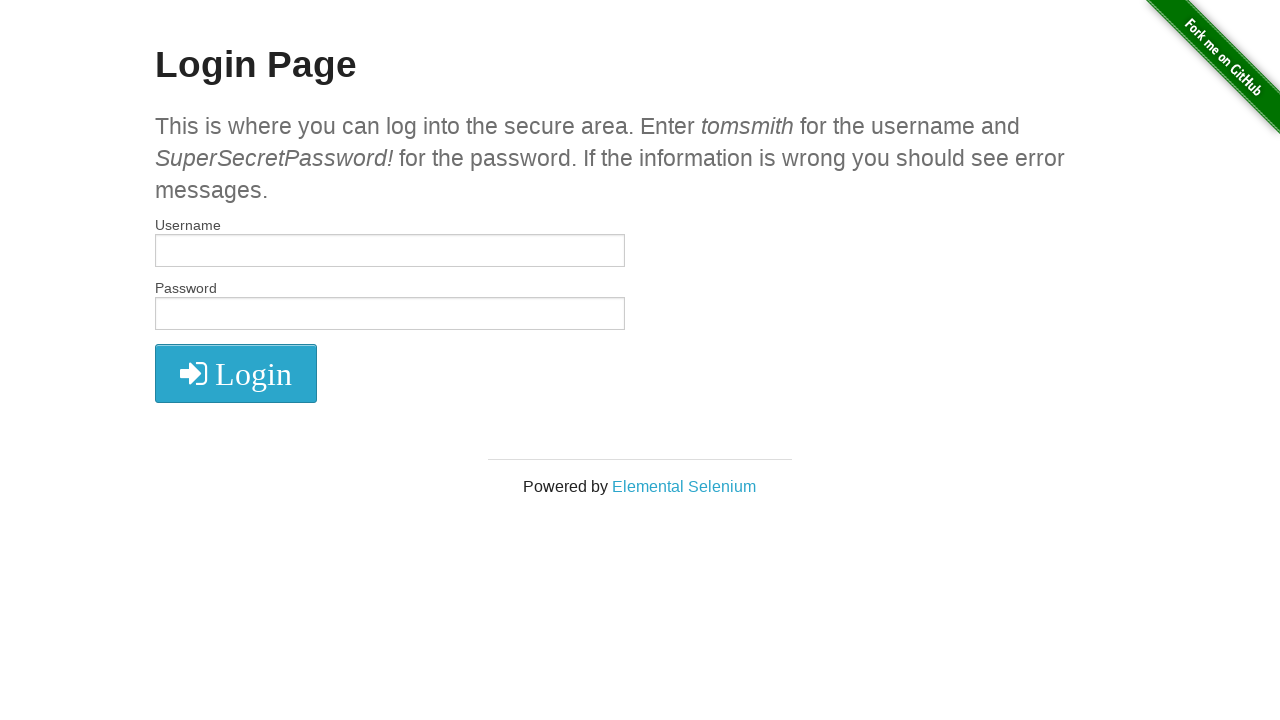

Verified page title is 'The Internet'
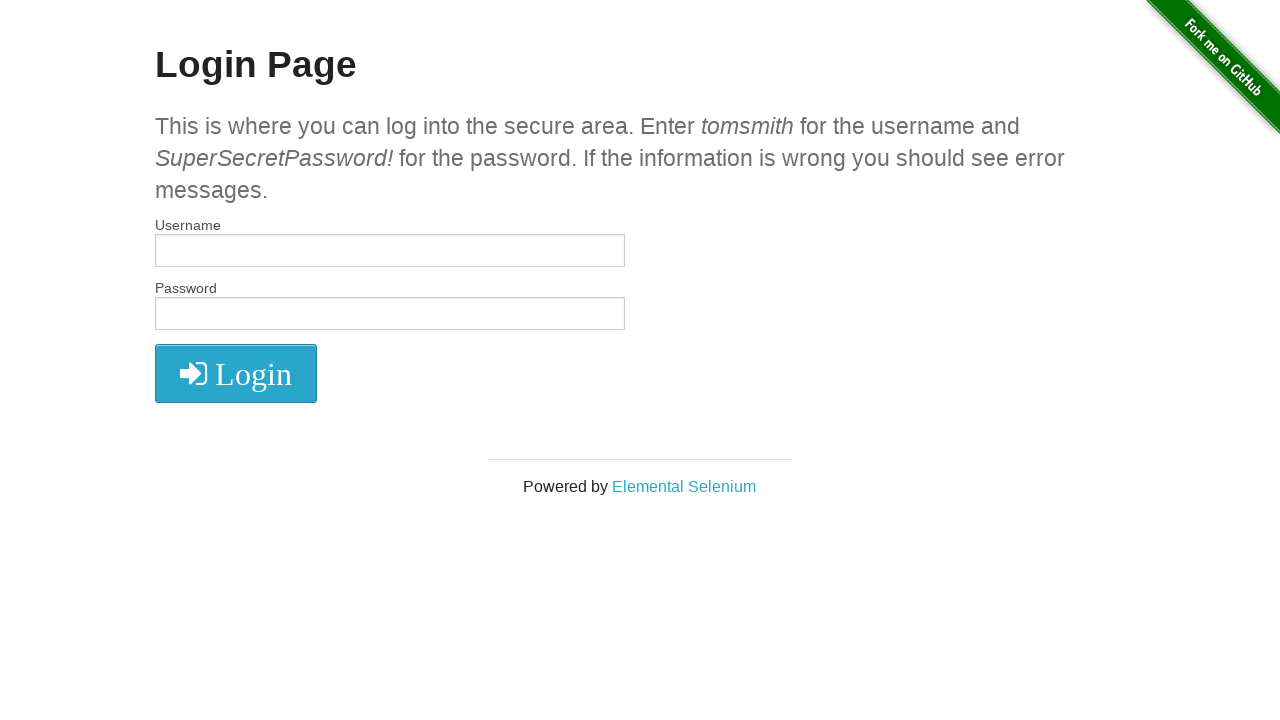

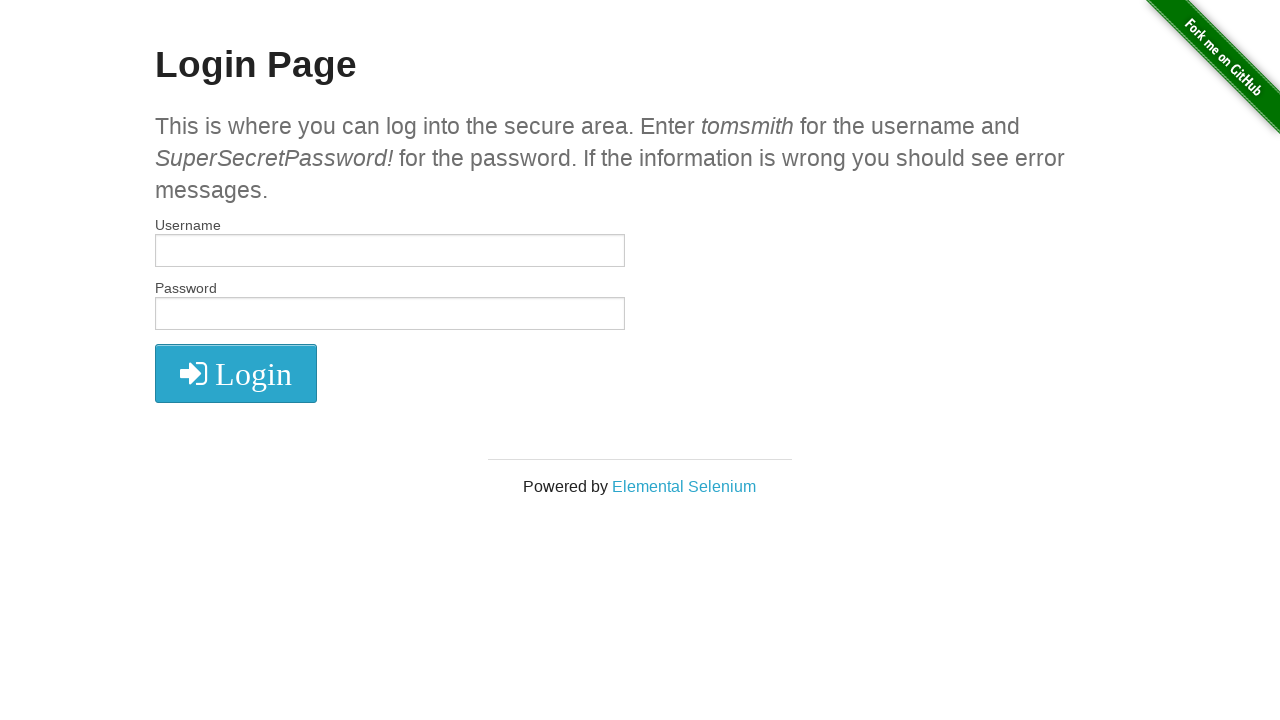